Tests table sorting functionality by clicking on the column header to sort vegetables/fruits, then navigates through pagination to find a specific item

Starting URL: https://rahulshettyacademy.com/seleniumPractise/#/offers

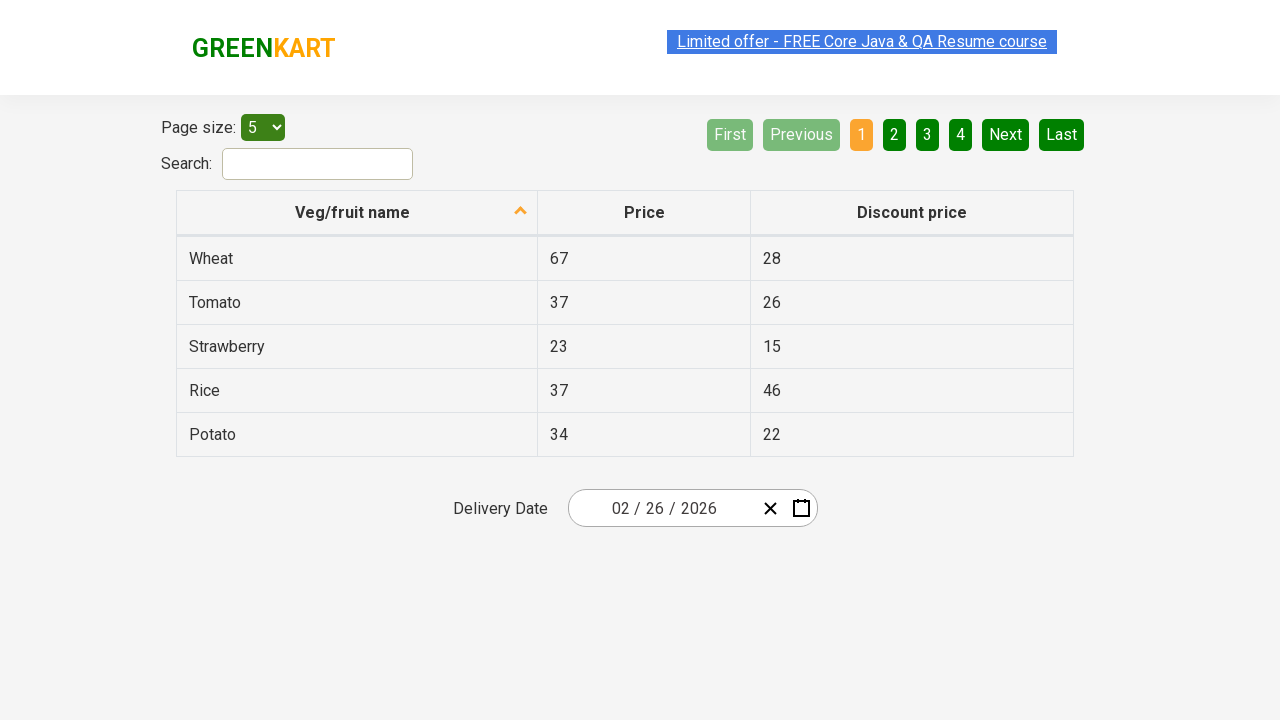

Clicked 'Veg/fruit name' column header to sort table at (357, 213) on xpath=//table[@class='table table-bordered']//th[@role='columnheader'][contains(
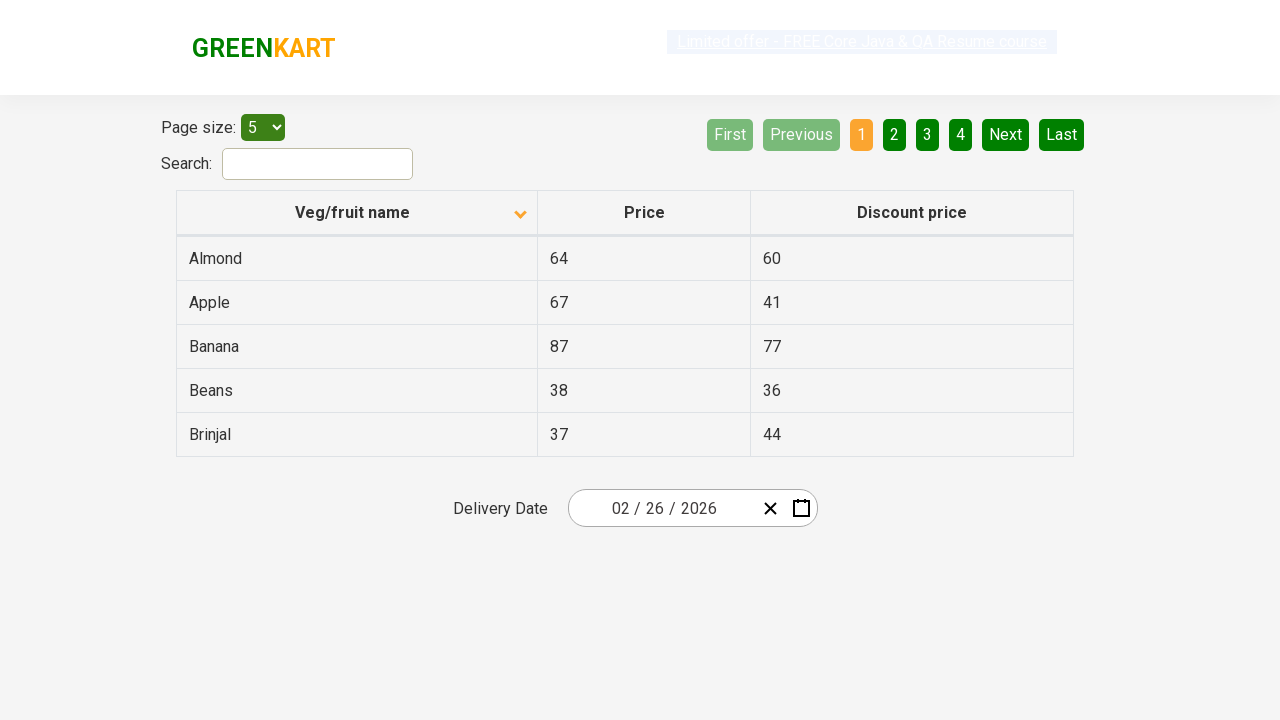

Waited for table sorting to complete
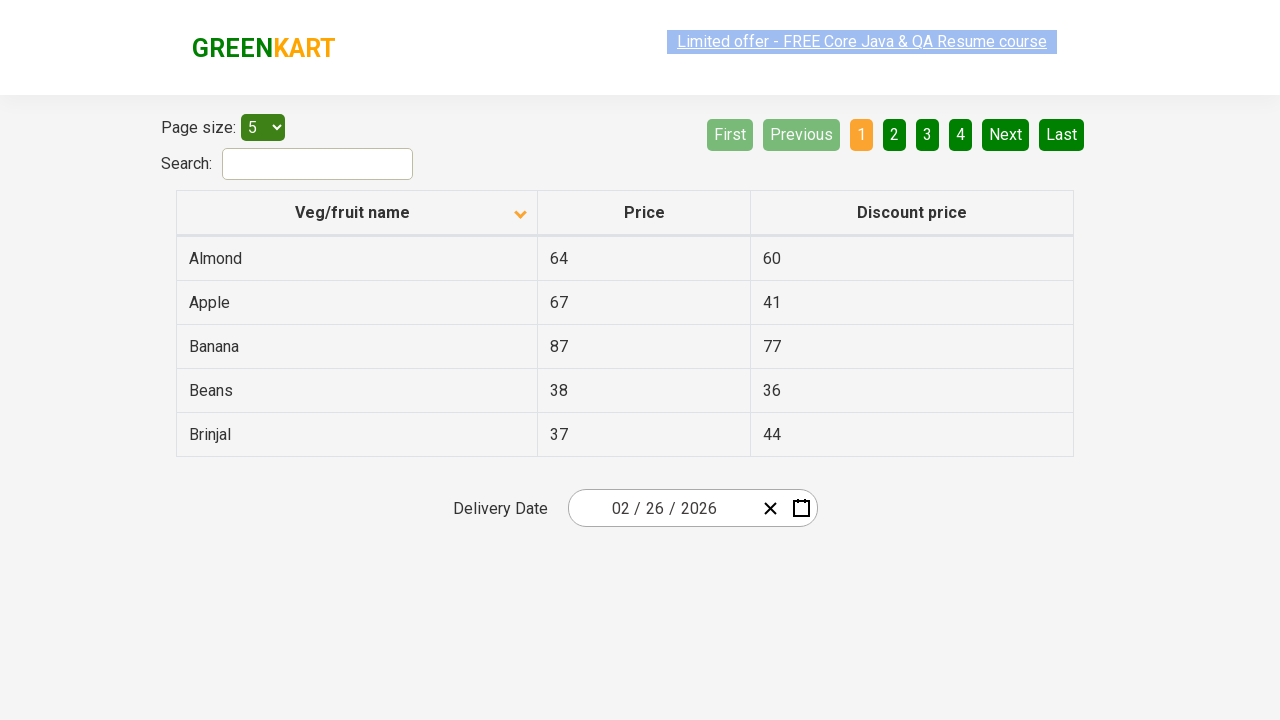

Checked for 'Rice' in current page: found 0 element(s)
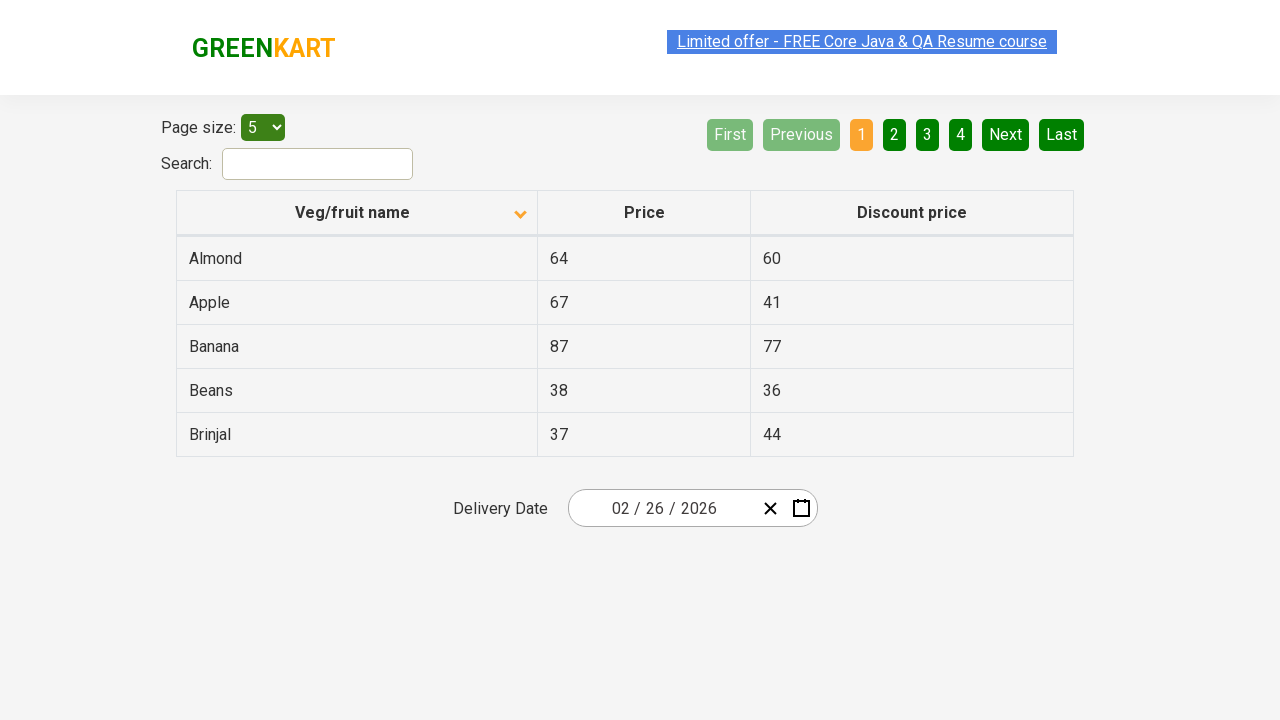

Clicked next page button to navigate to next page at (1006, 134) on xpath=//a[@aria-label='Next']
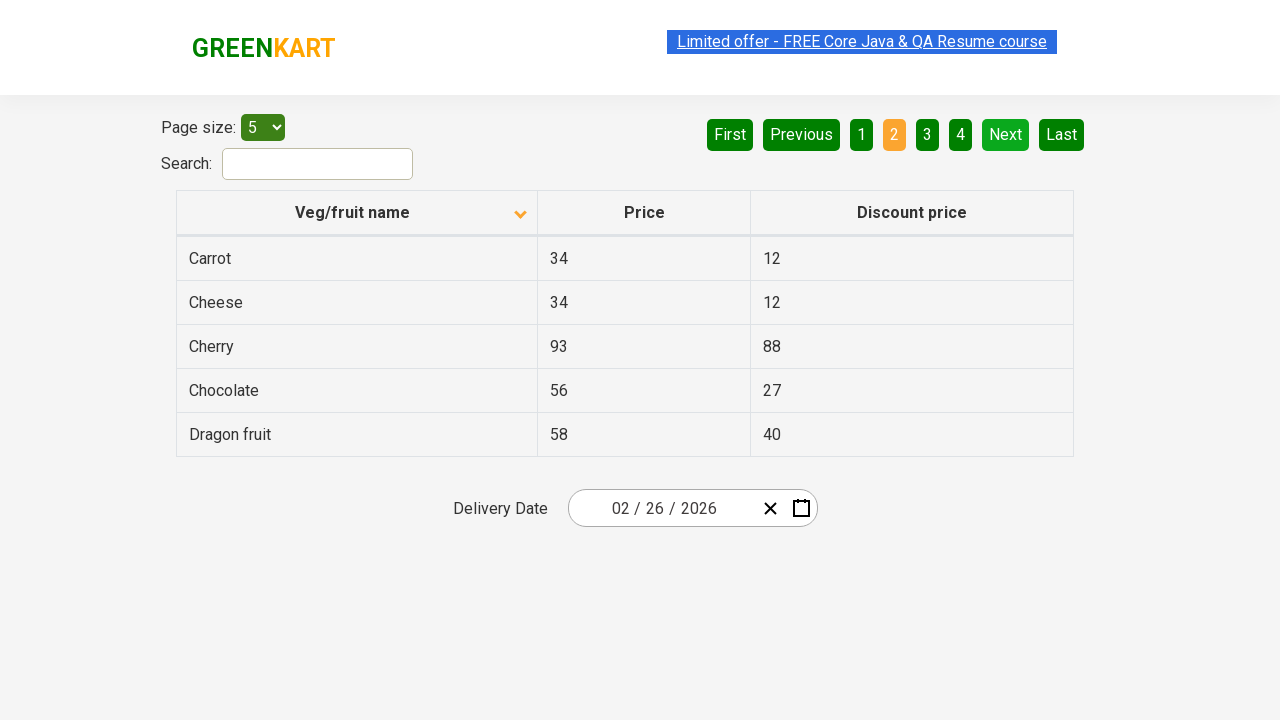

Waited for next page to load
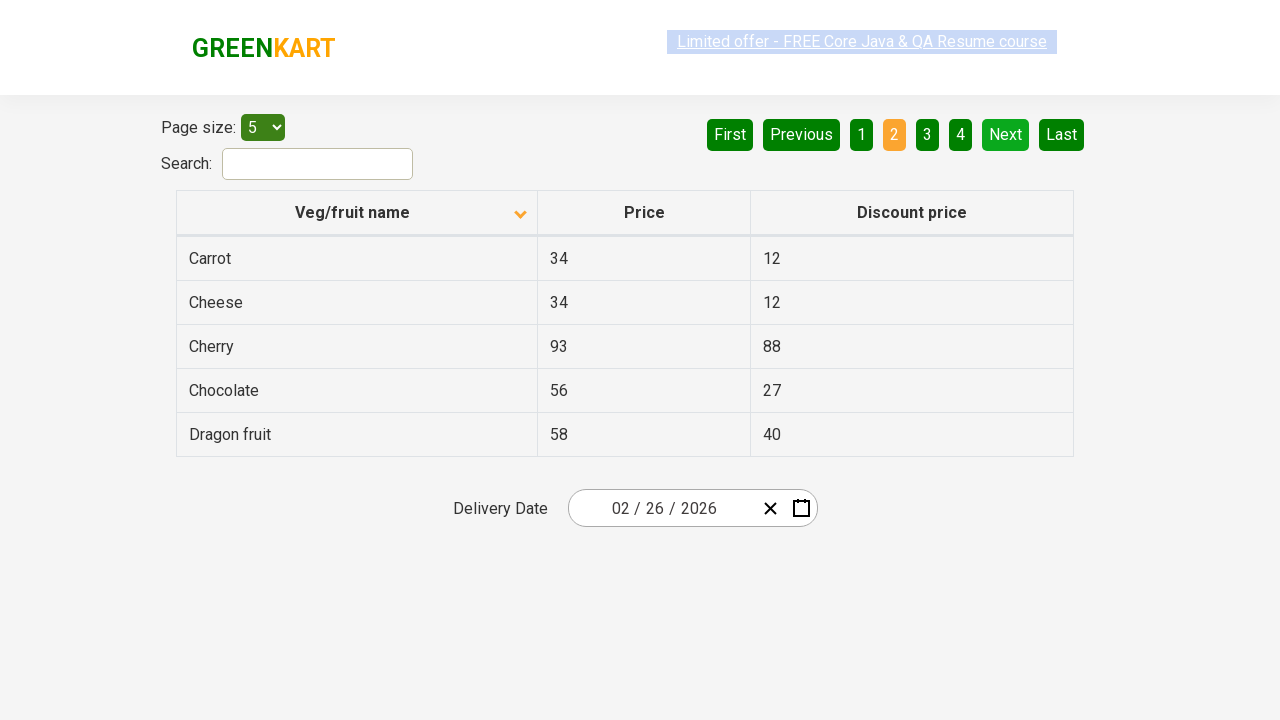

Checked for 'Rice' in current page: found 0 element(s)
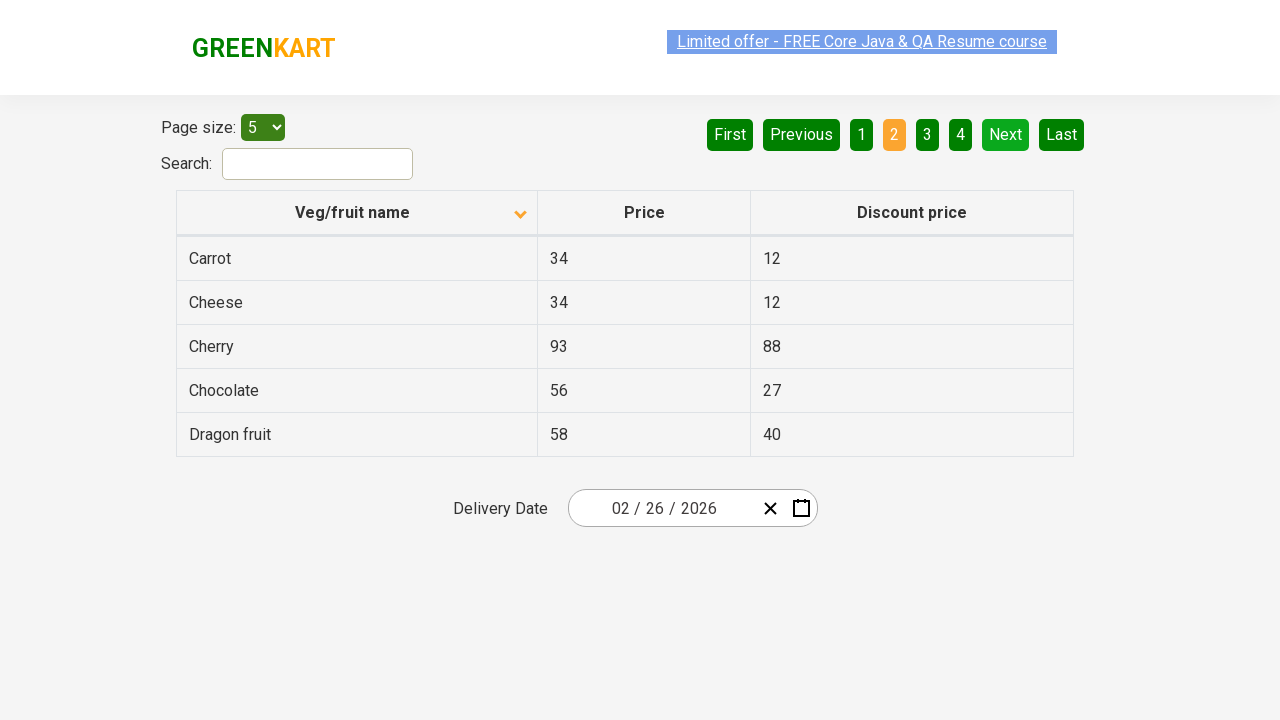

Clicked next page button to navigate to next page at (1006, 134) on xpath=//a[@aria-label='Next']
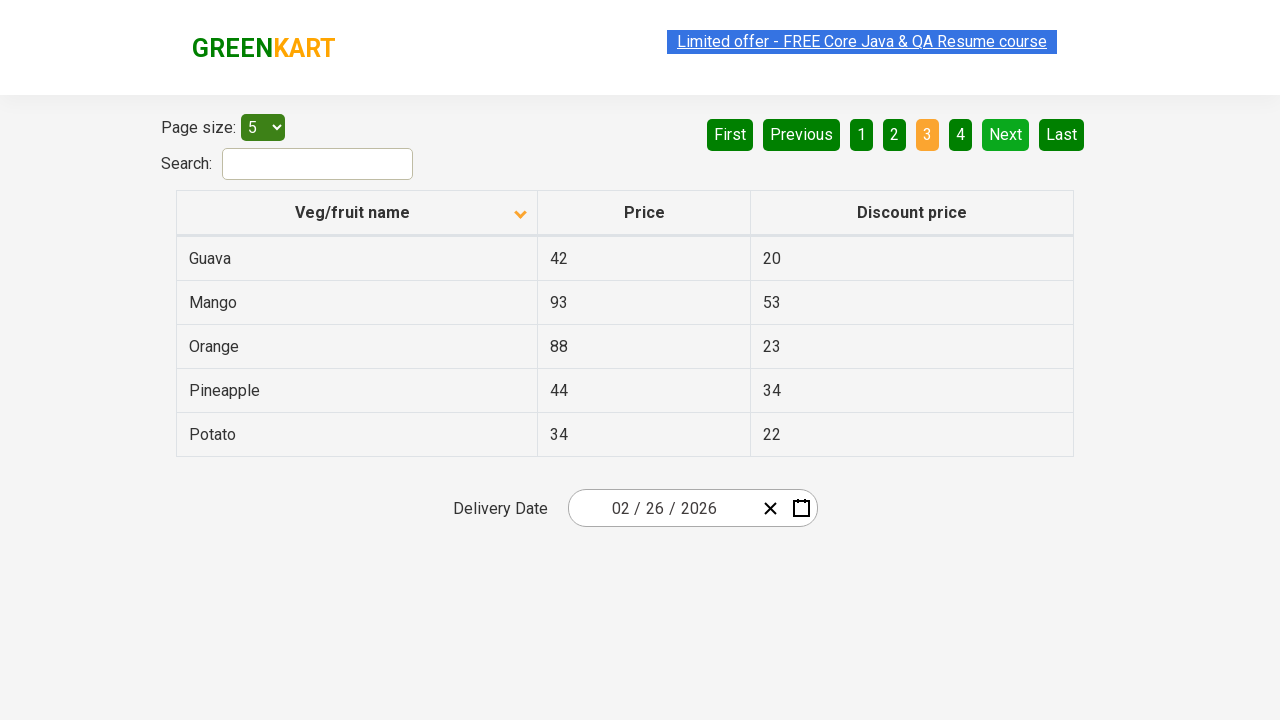

Waited for next page to load
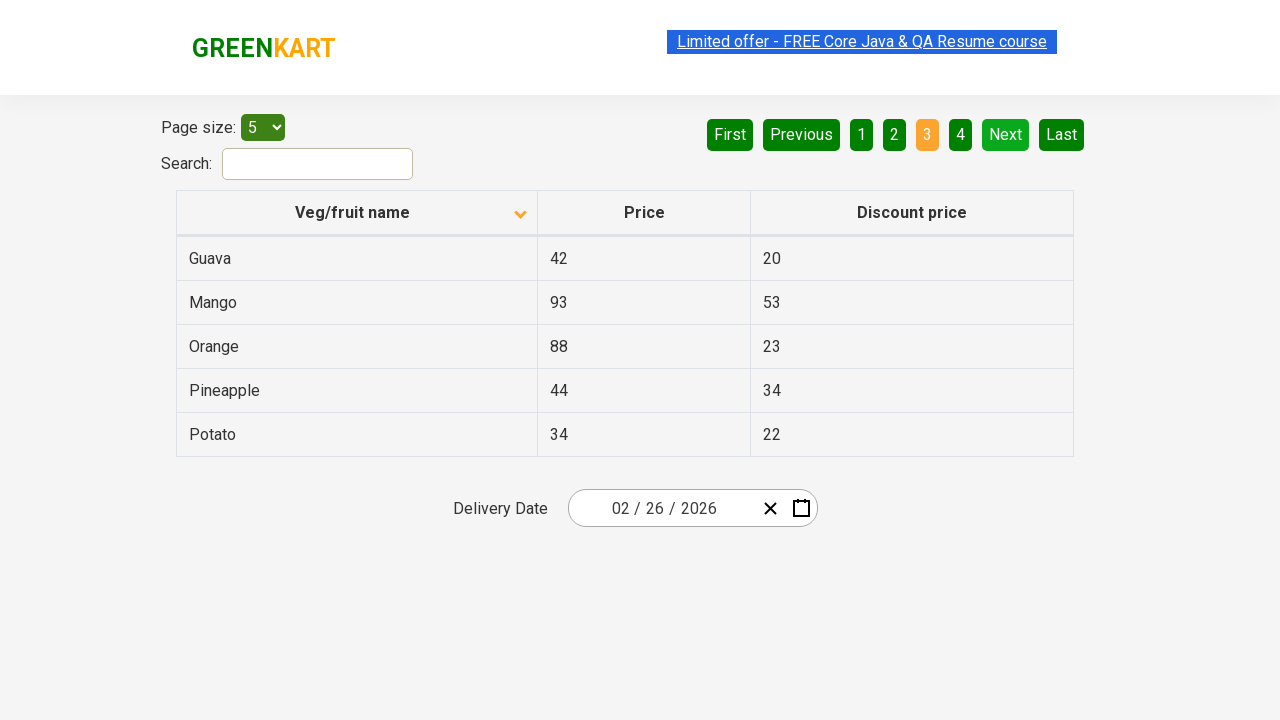

Checked for 'Rice' in current page: found 0 element(s)
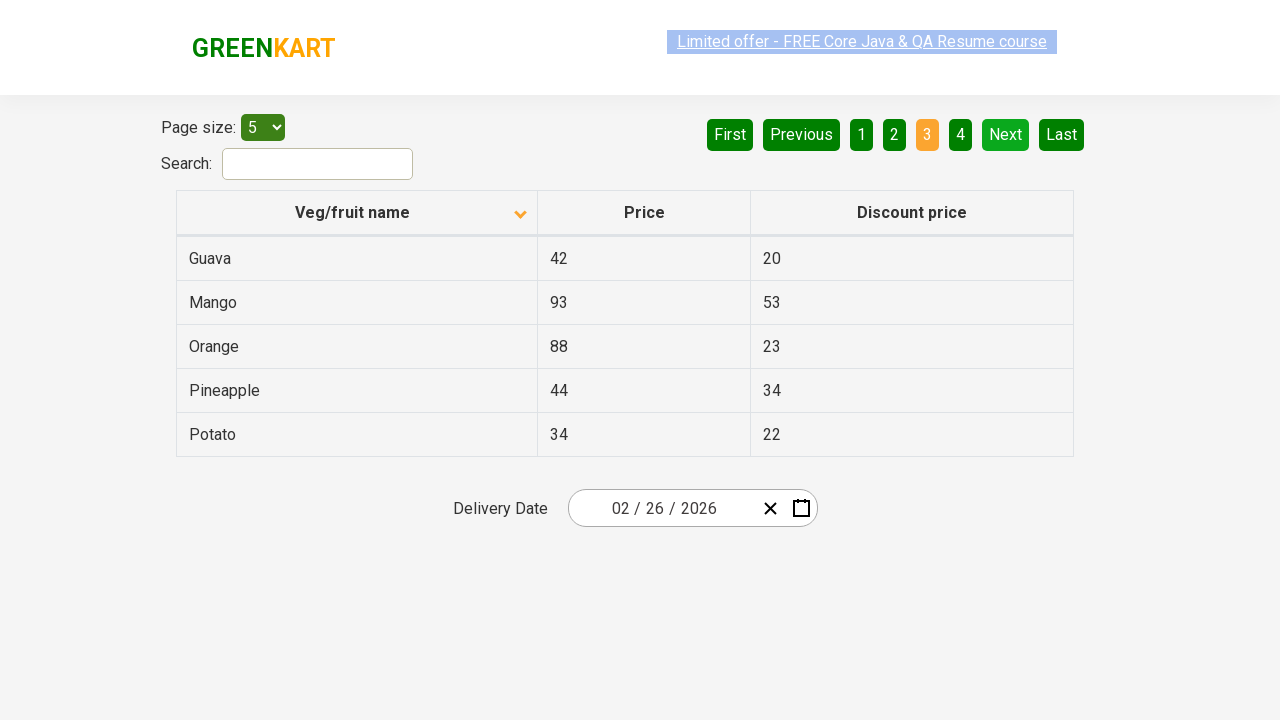

Clicked next page button to navigate to next page at (1006, 134) on xpath=//a[@aria-label='Next']
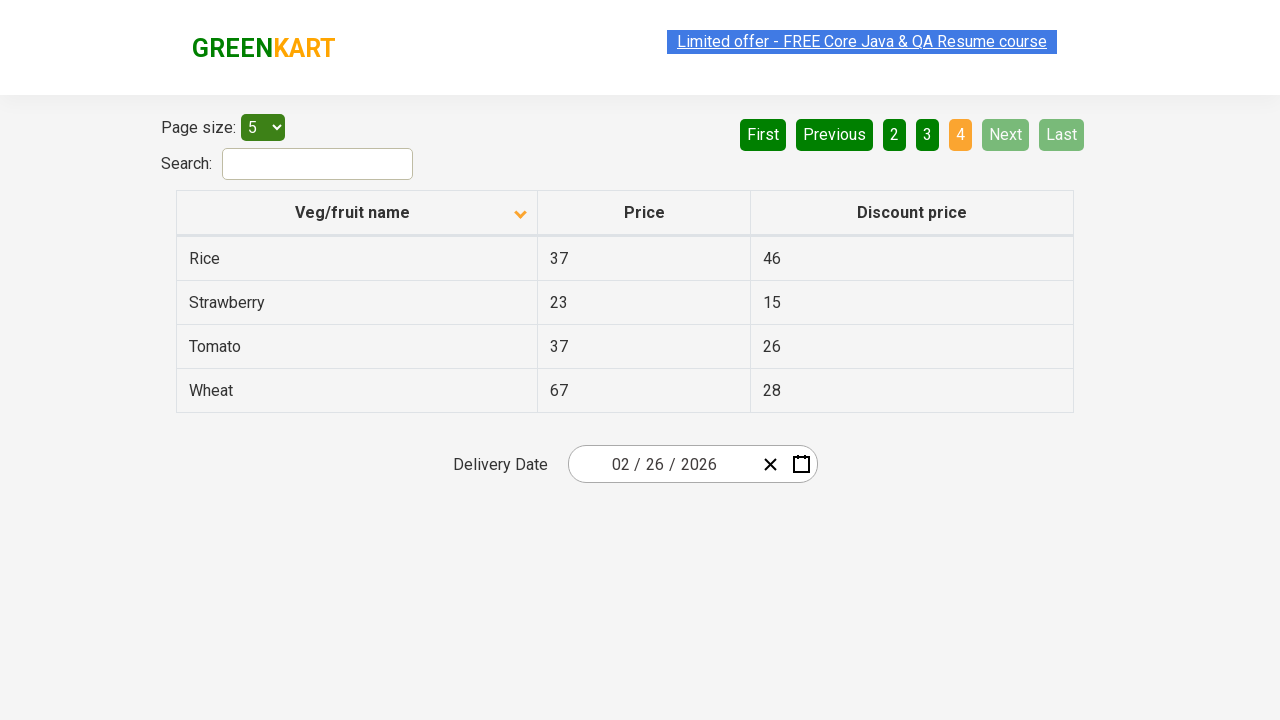

Waited for next page to load
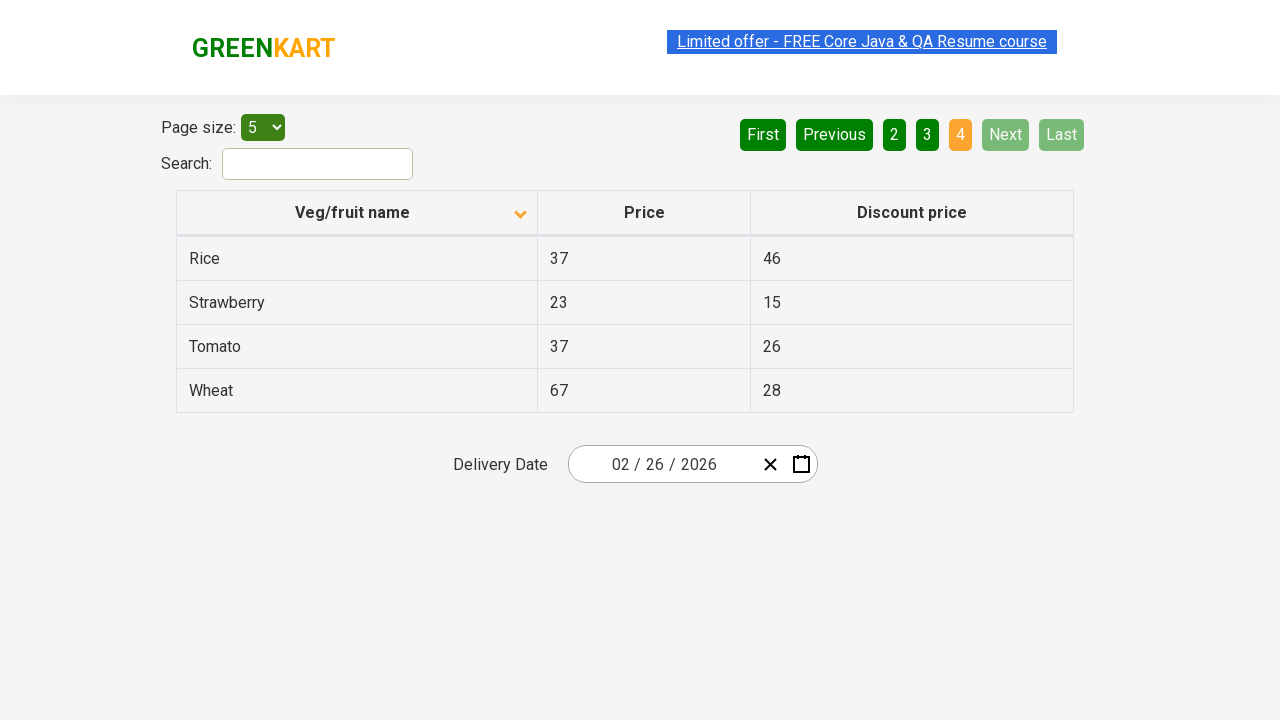

Checked for 'Rice' in current page: found 1 element(s)
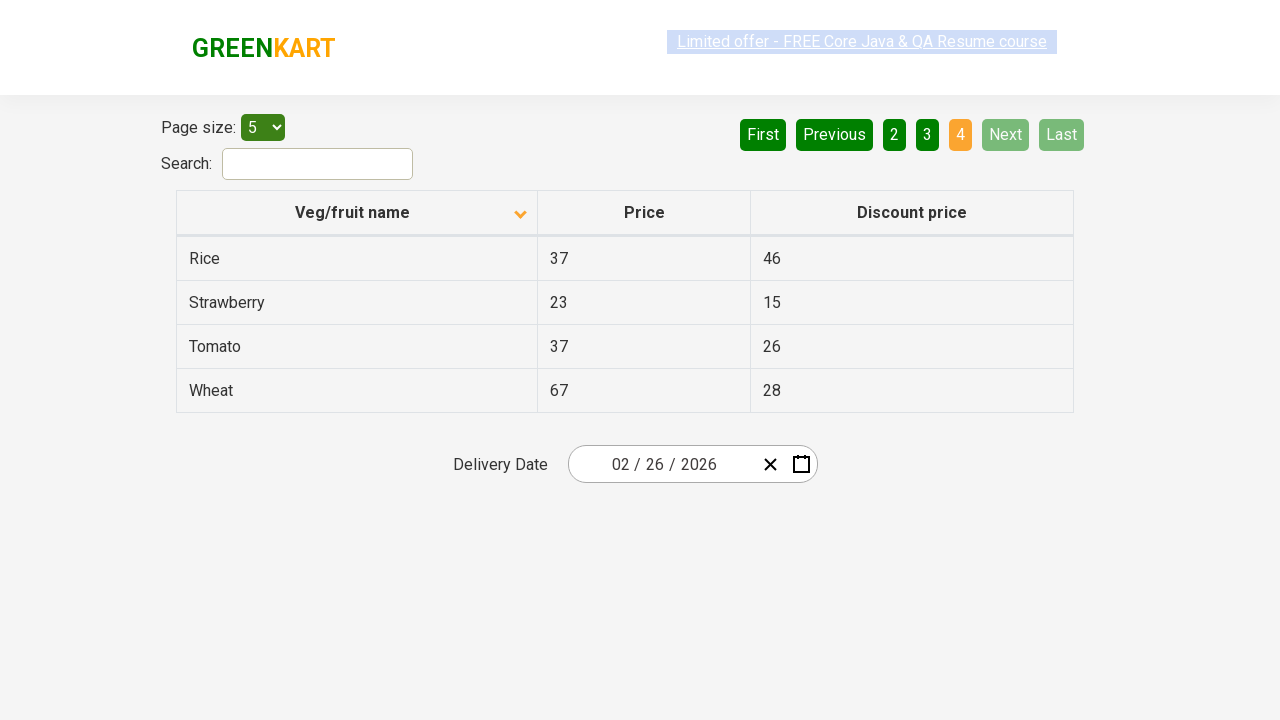

Verified that 'Rice' element is visible on the page
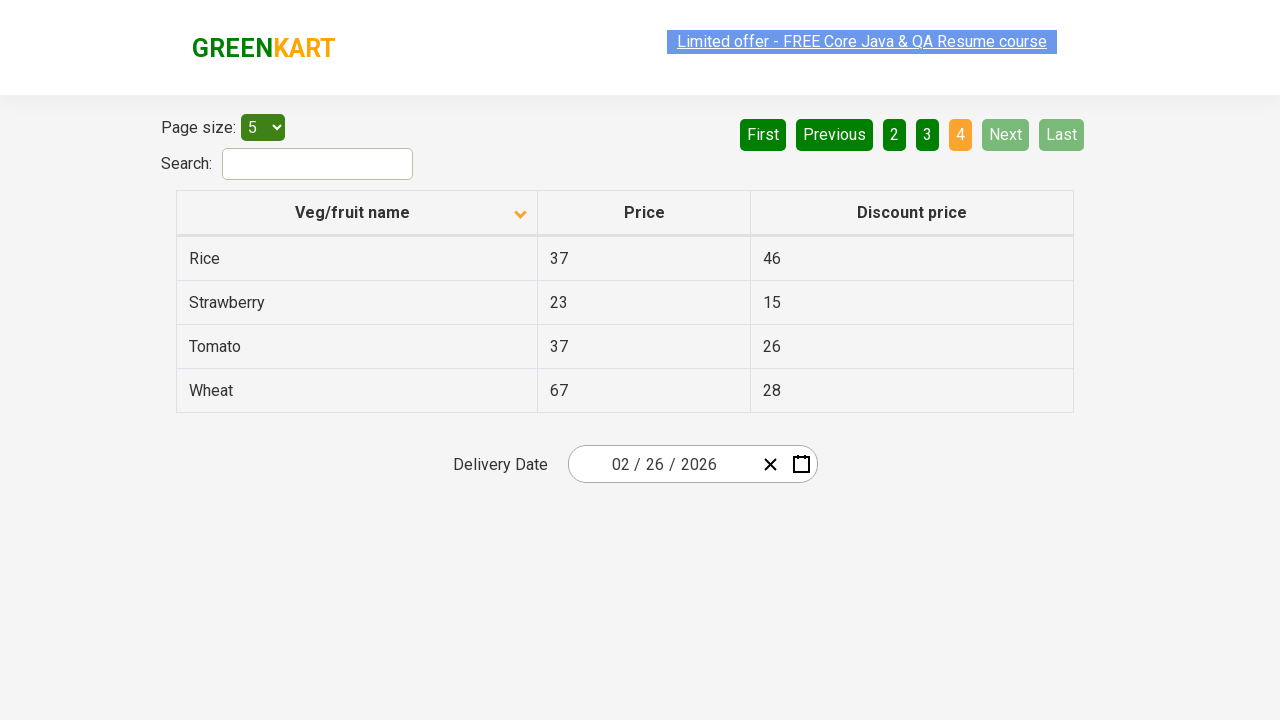

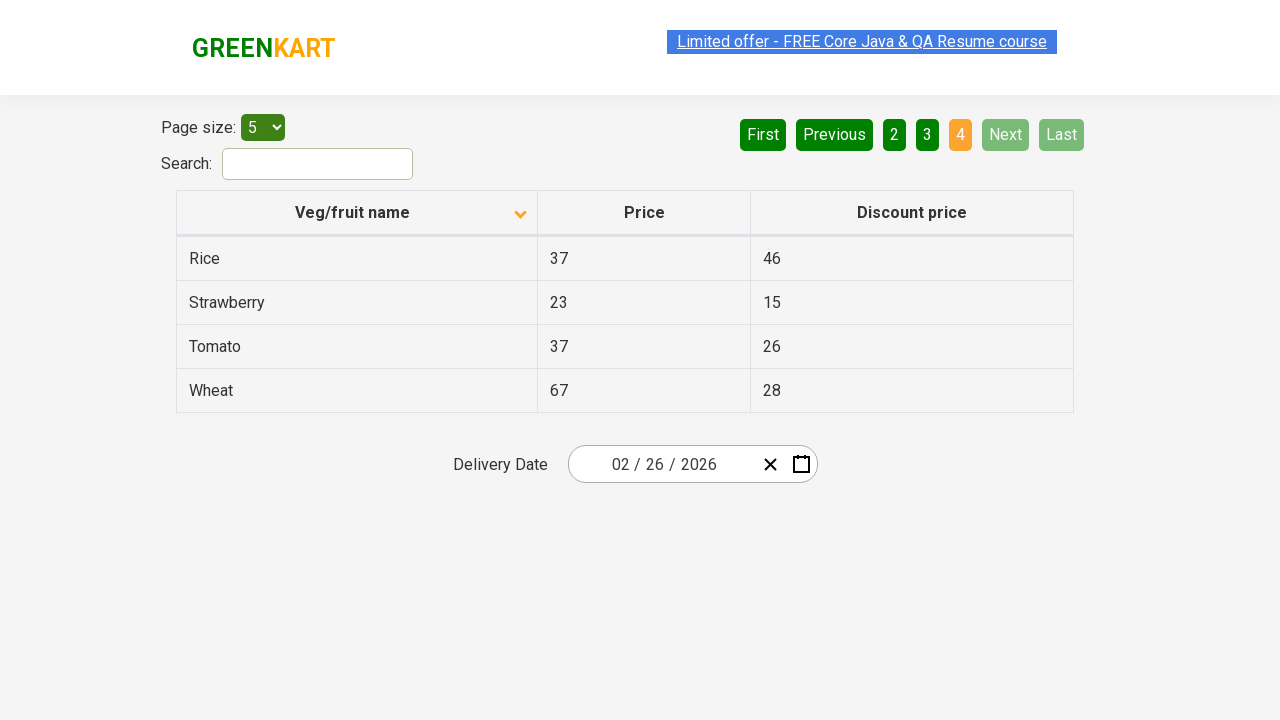